Tests sorting a numeric column (Due) in ascending order by clicking the column header and verifying the values are sorted correctly using CSS pseudo-class selectors.

Starting URL: http://the-internet.herokuapp.com/tables

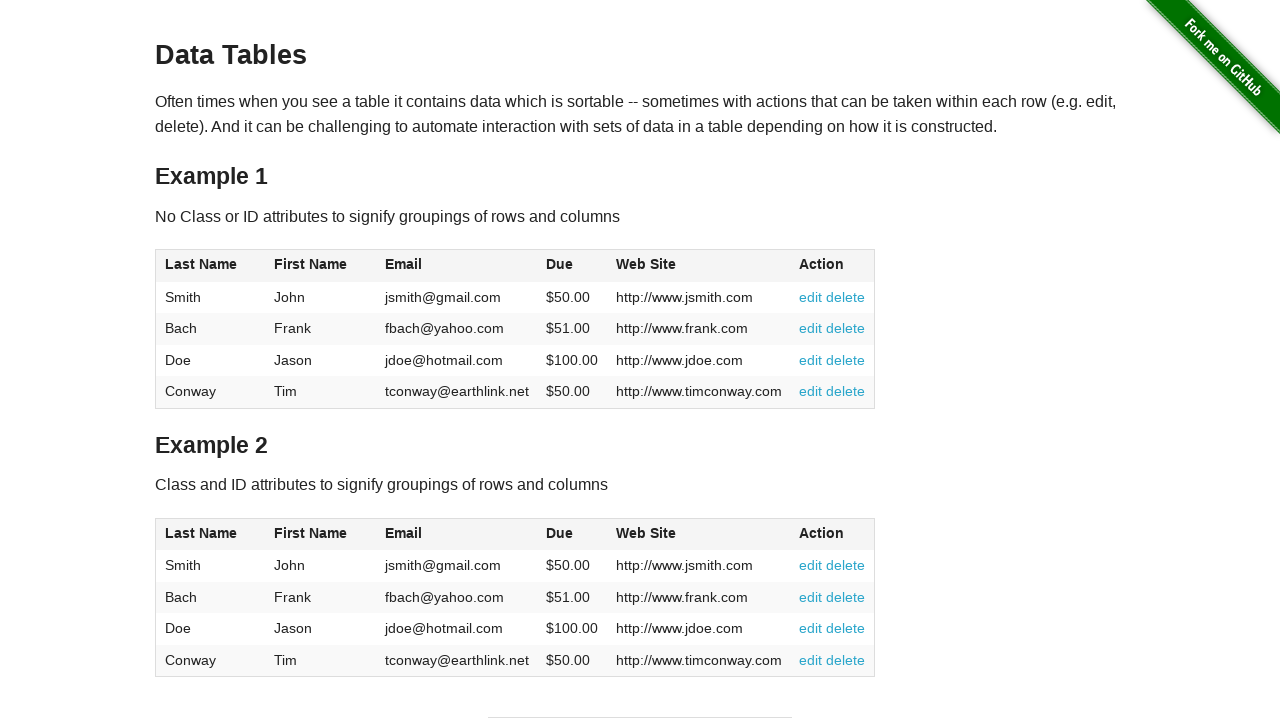

Clicked Due column header to sort in ascending order at (572, 266) on #table1 thead tr th:nth-child(4)
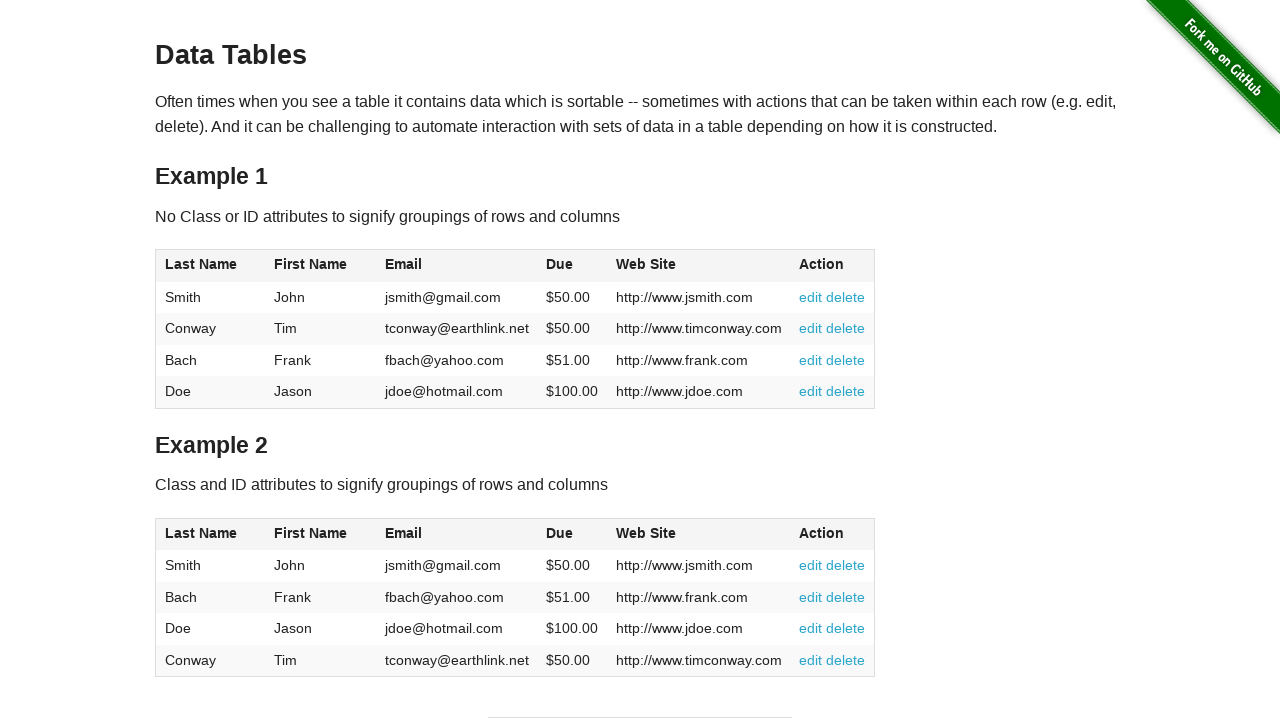

Waited for Due column data to be available in table body
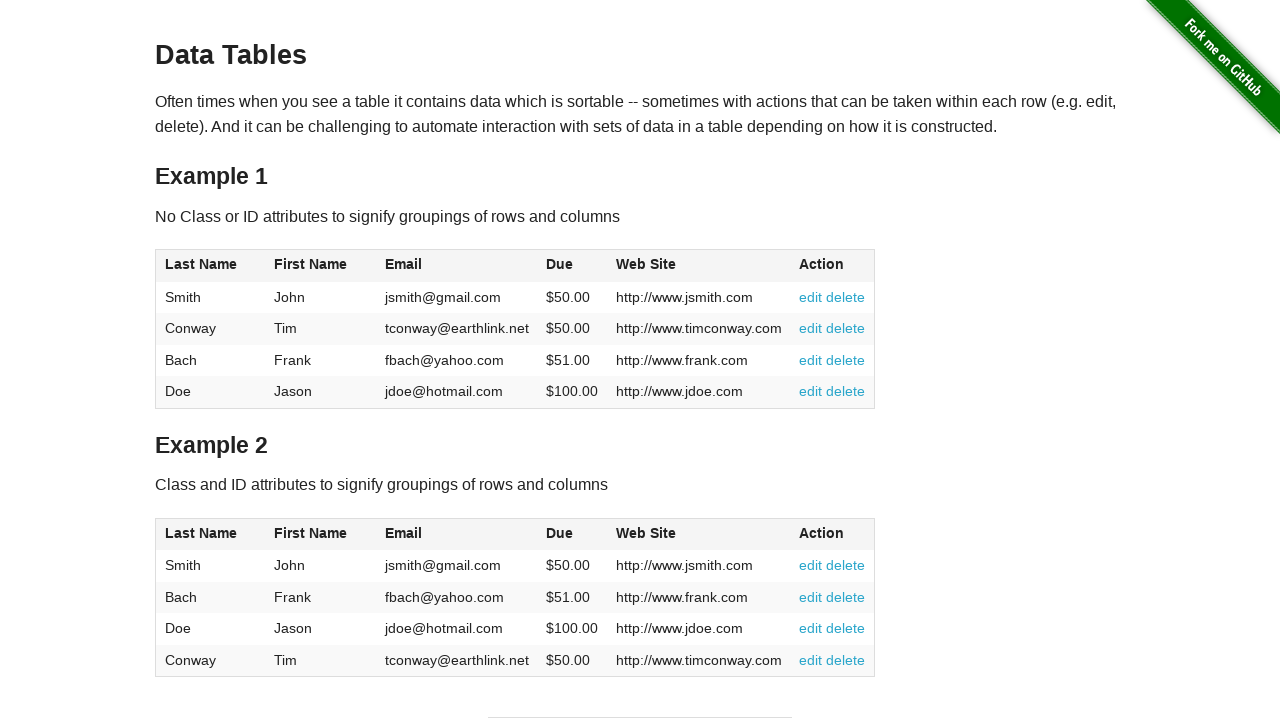

Retrieved all Due column cell elements from table
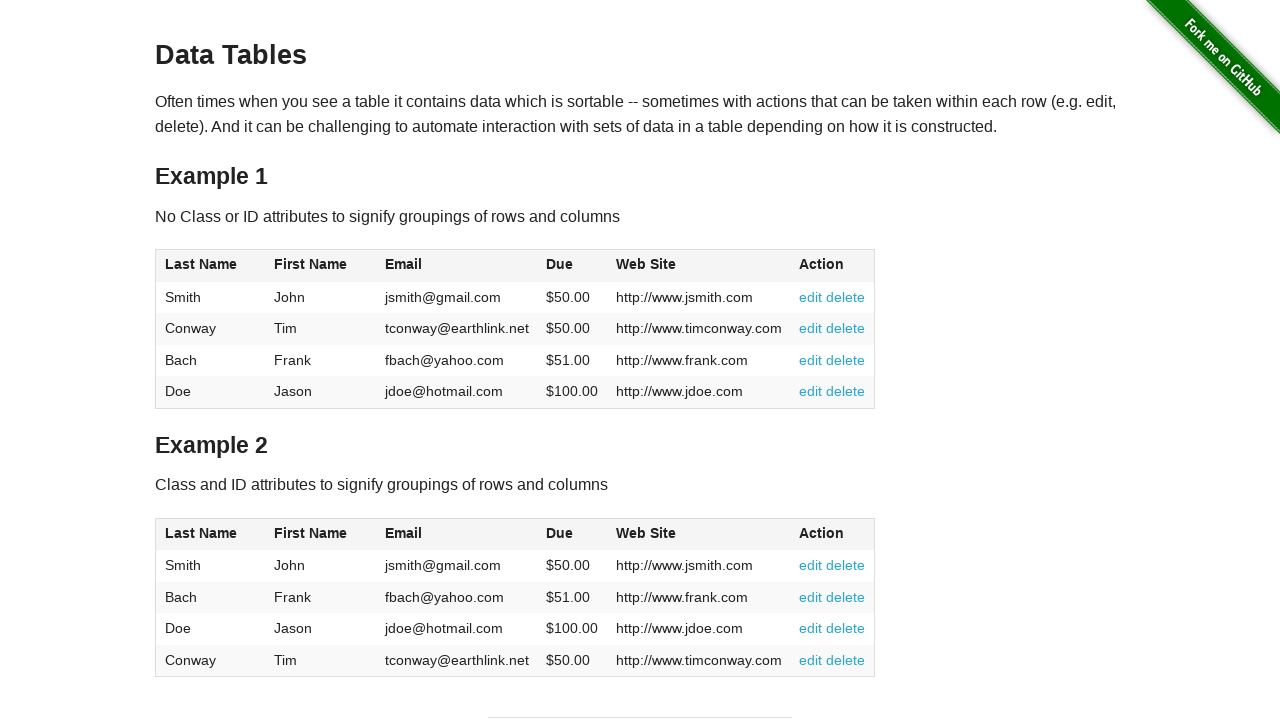

Extracted and converted Due values to floats from currency format
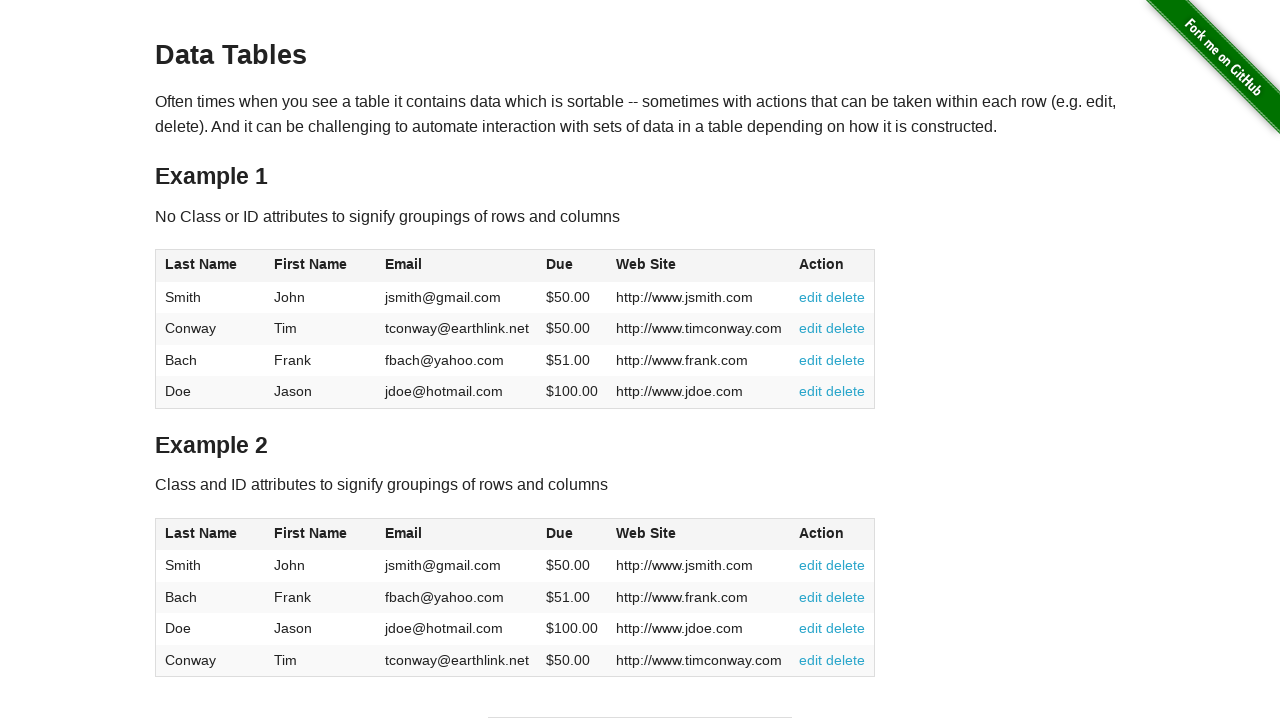

Verified Due column is sorted in ascending order
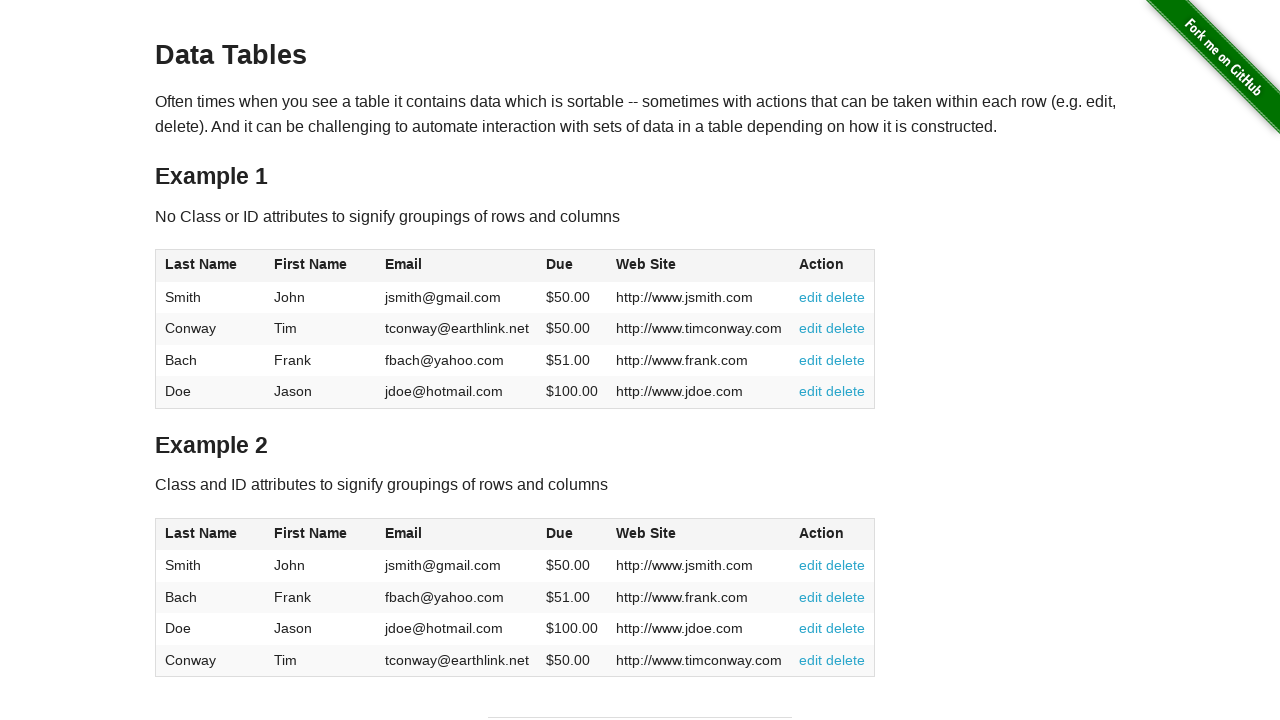

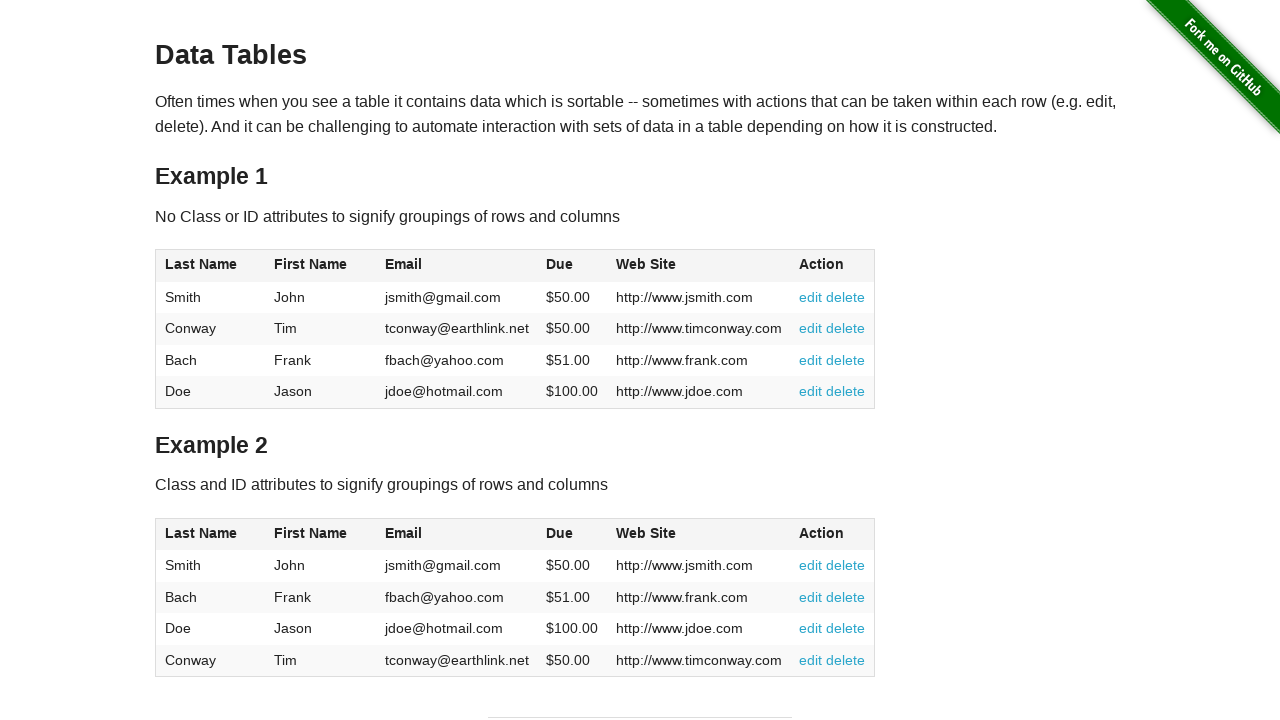